Navigates to a demo store website and clicks on a product to view its details

Starting URL: http://demostore.supersqa.com

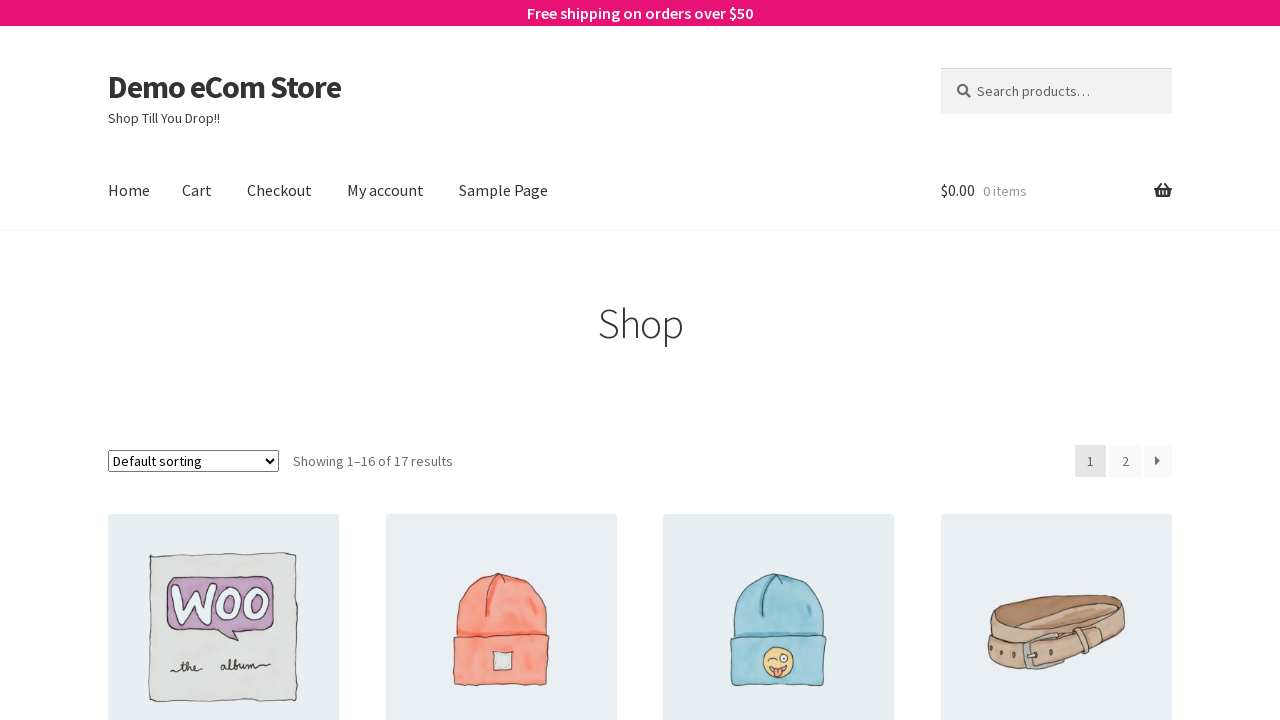

Clicked on a product to view its details at (224, 538) on .product
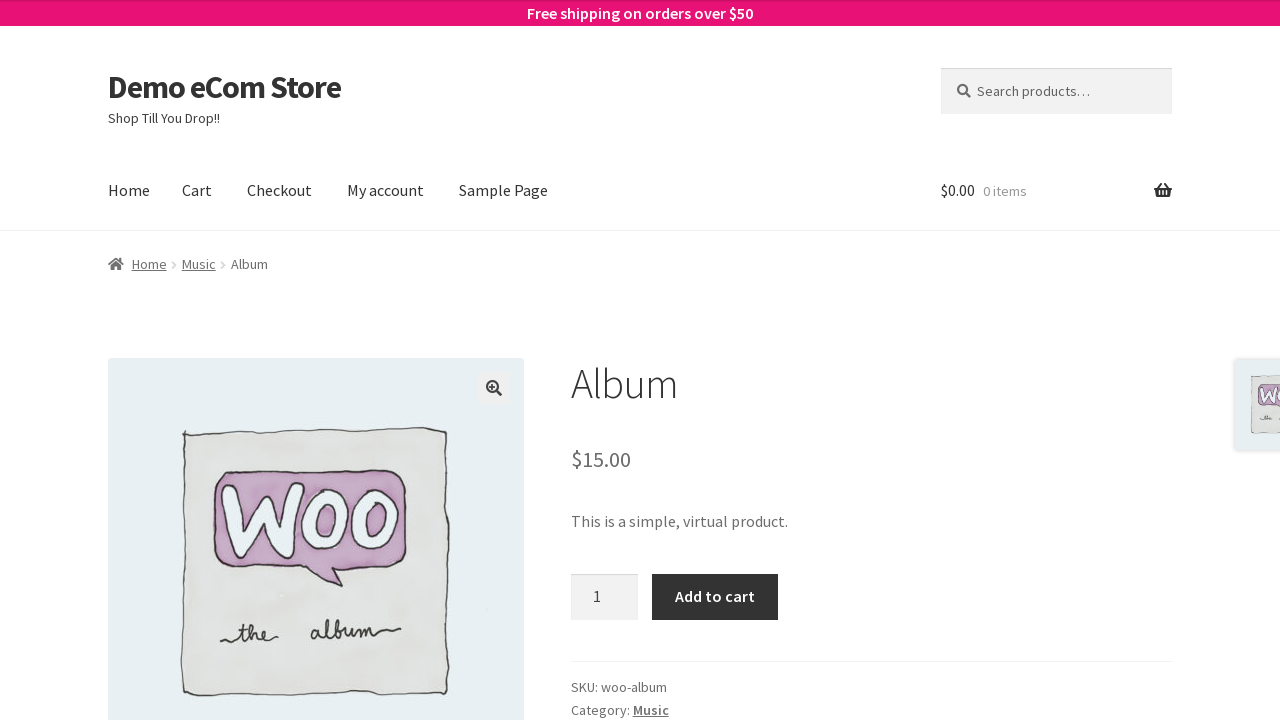

Product details page loaded successfully
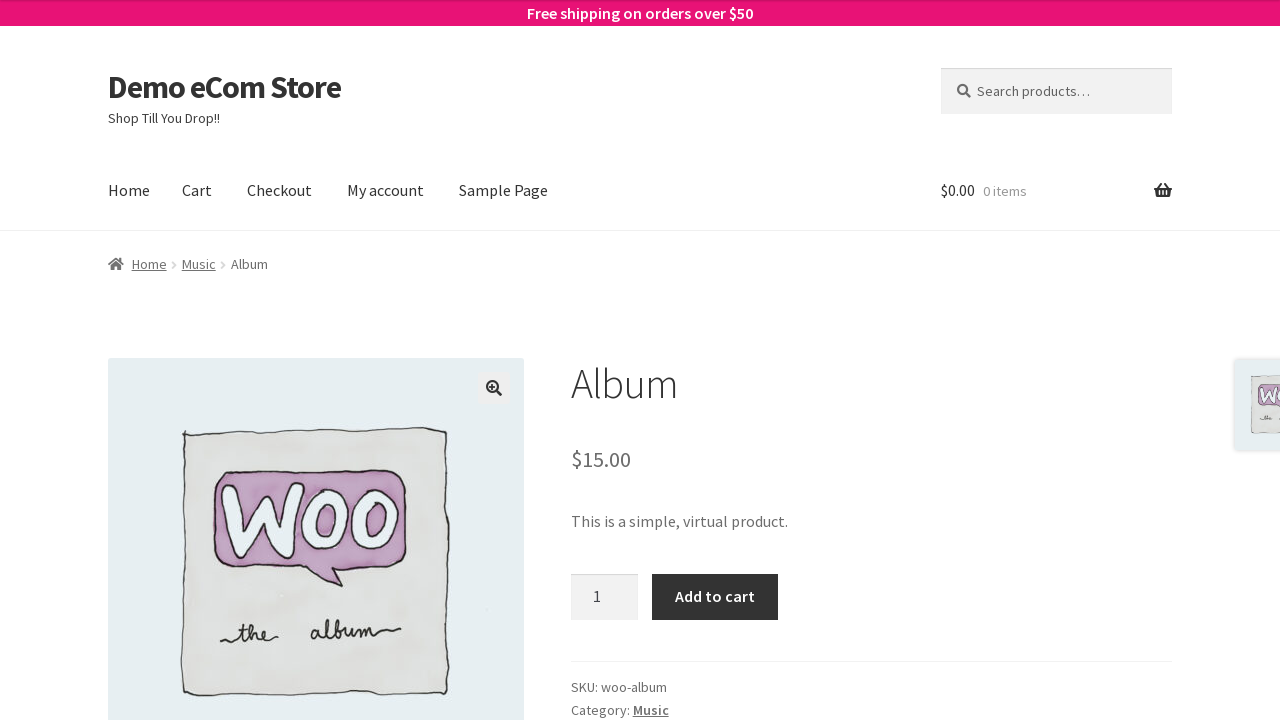

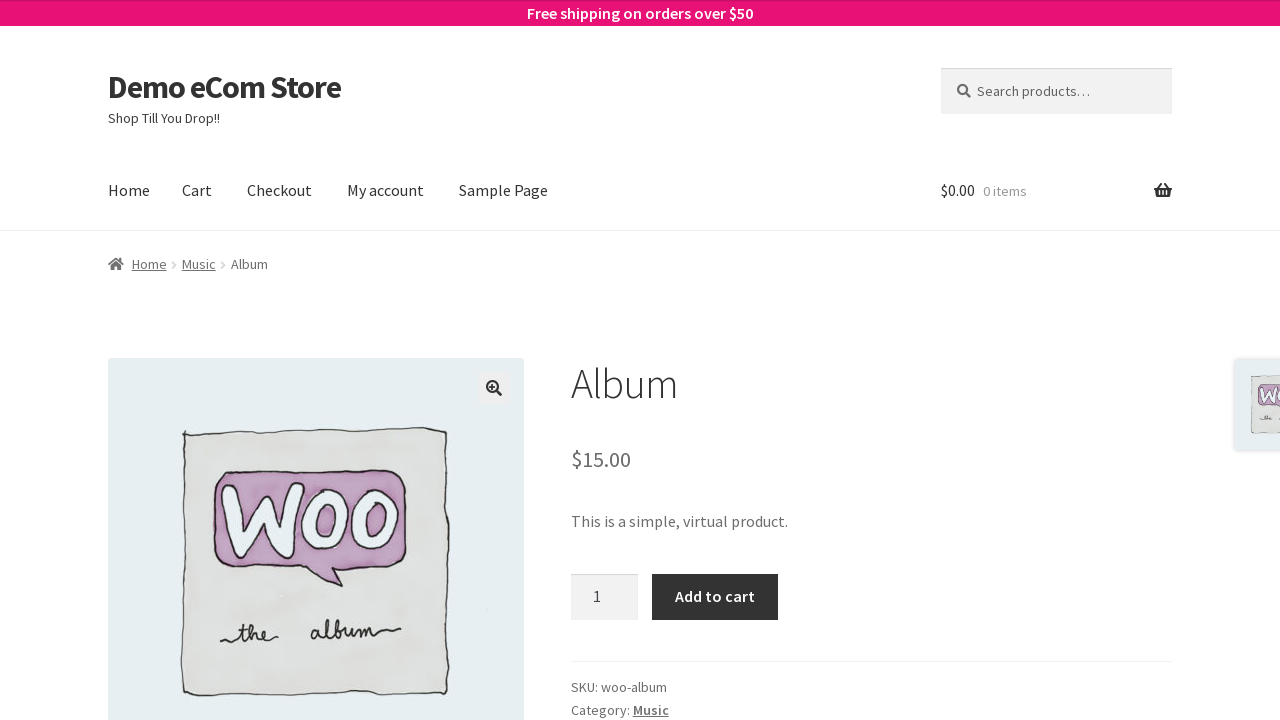